Tests HTML5 drag and drop functionality by dragging column A to column B on the Herokuapp demo page using JavaScript simulation

Starting URL: http://the-internet.herokuapp.com/drag_and_drop

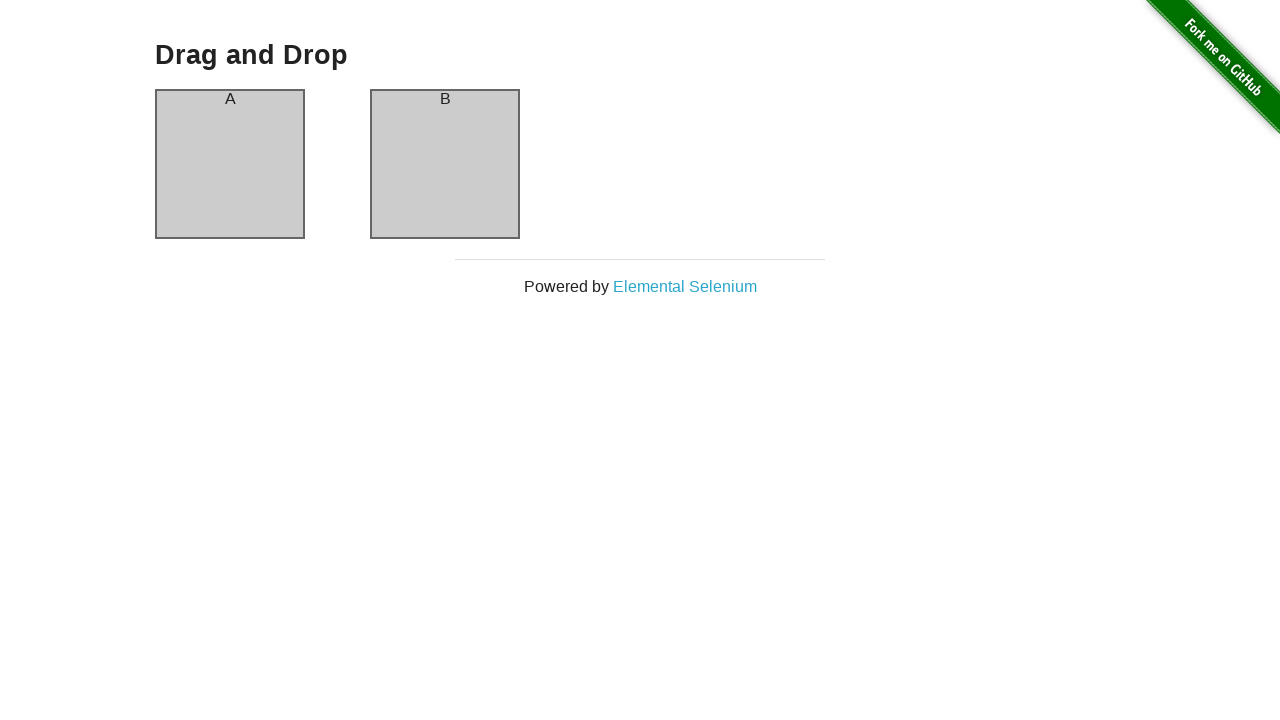

Waited for column A to be visible
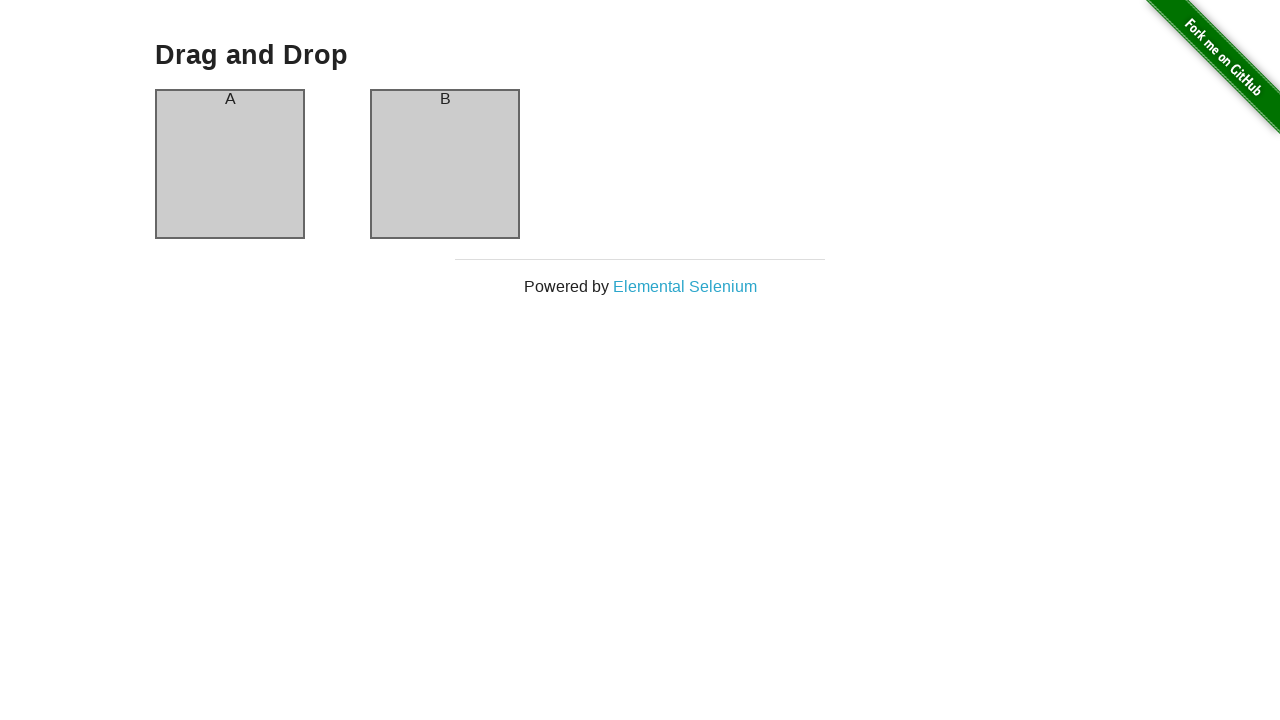

Retrieved initial text of column A: 'A'
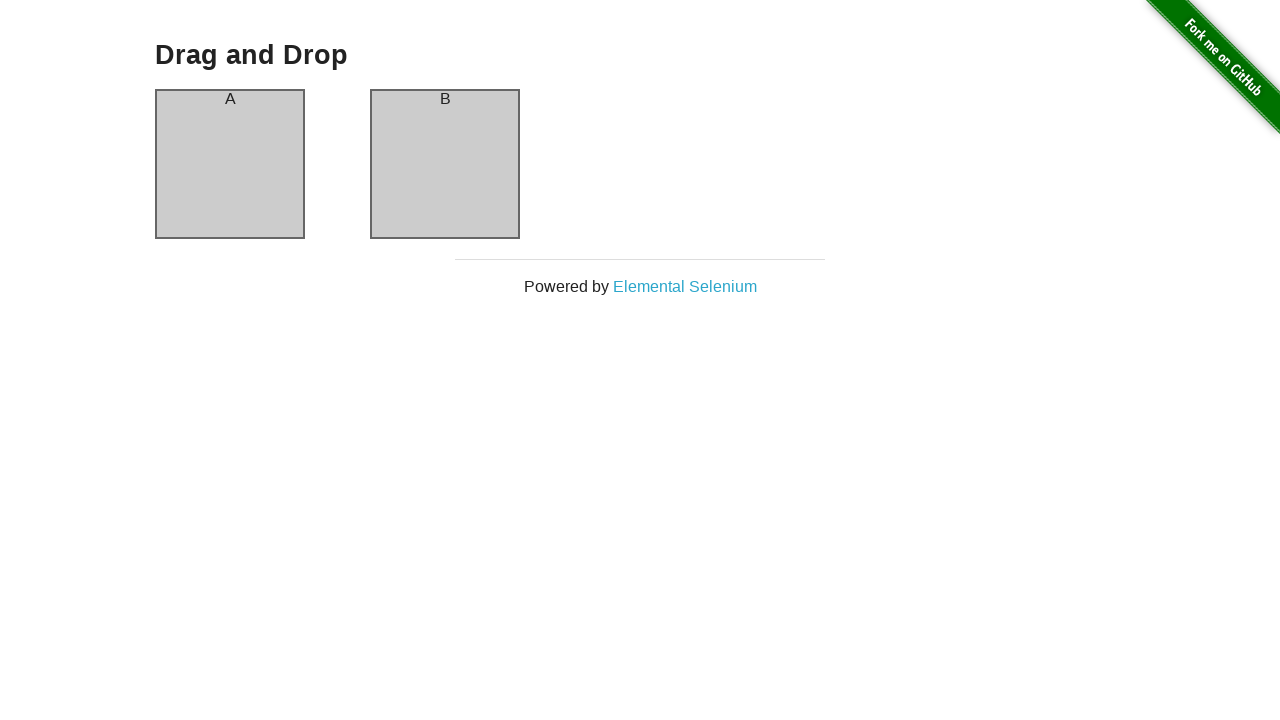

Dragged column A to column B using native drag_to method at (445, 164)
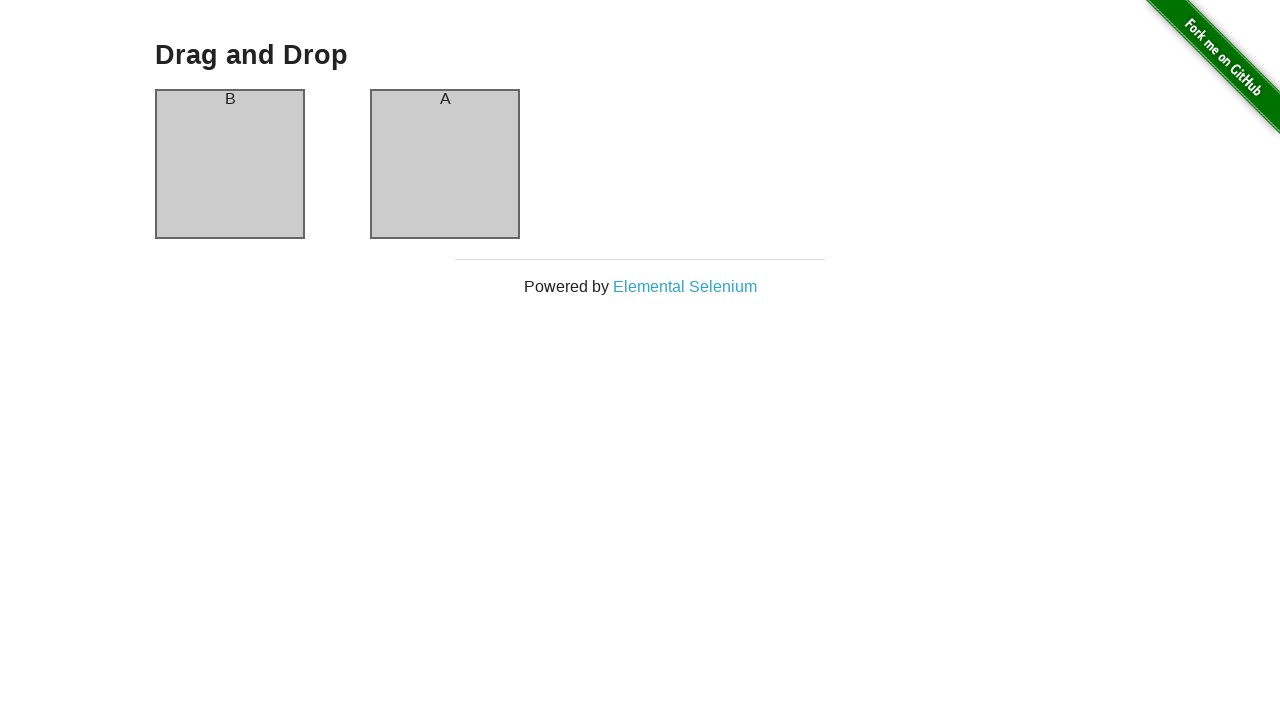

Waited 500ms for drag and drop animation to complete
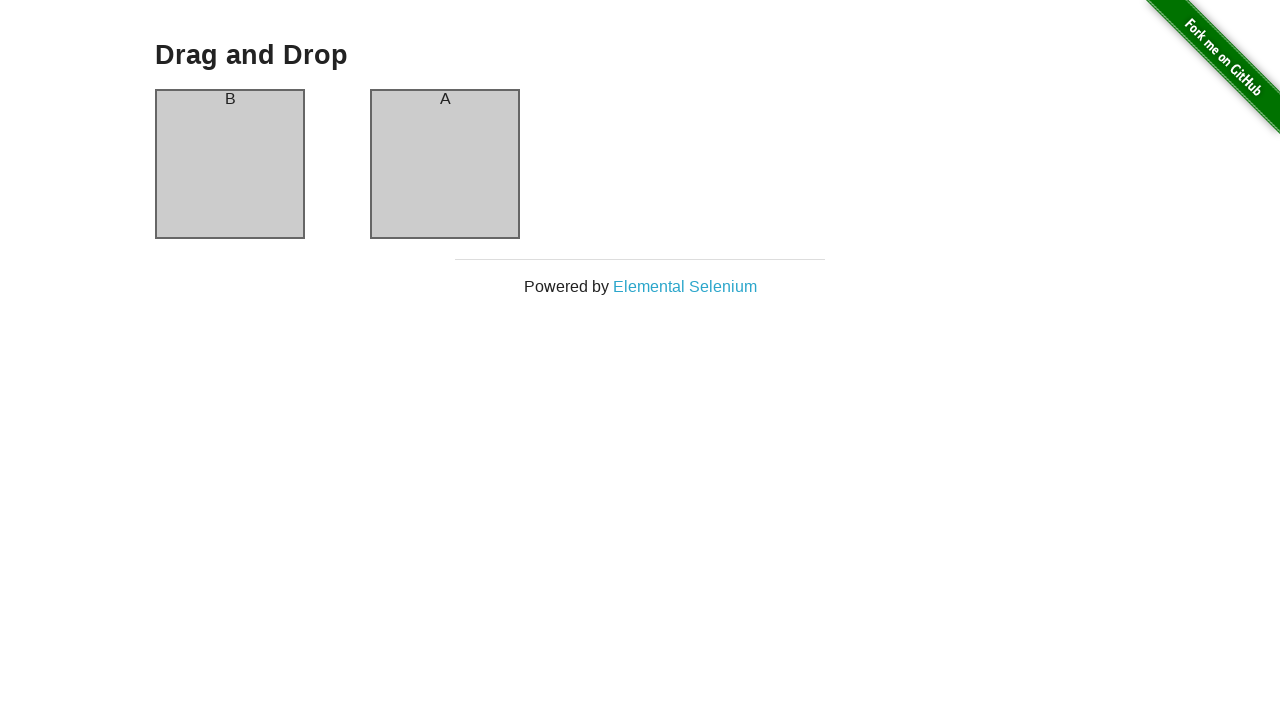

Verified column A element is still present after swap
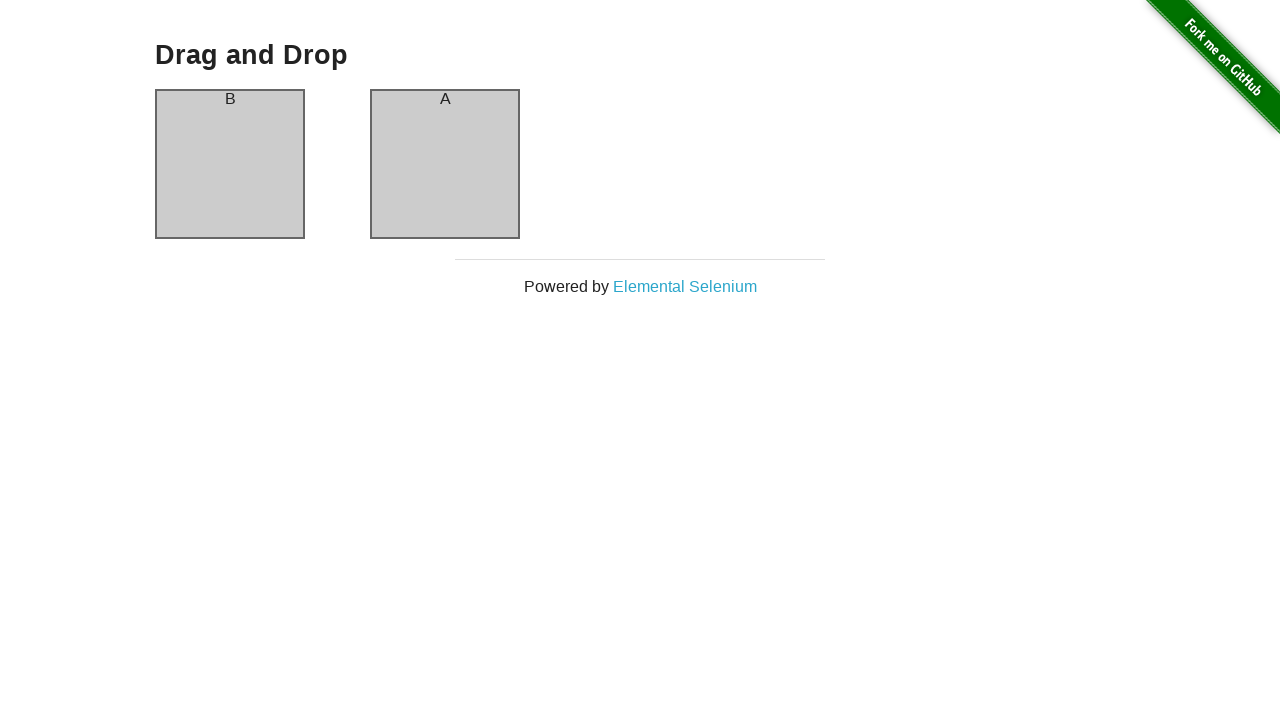

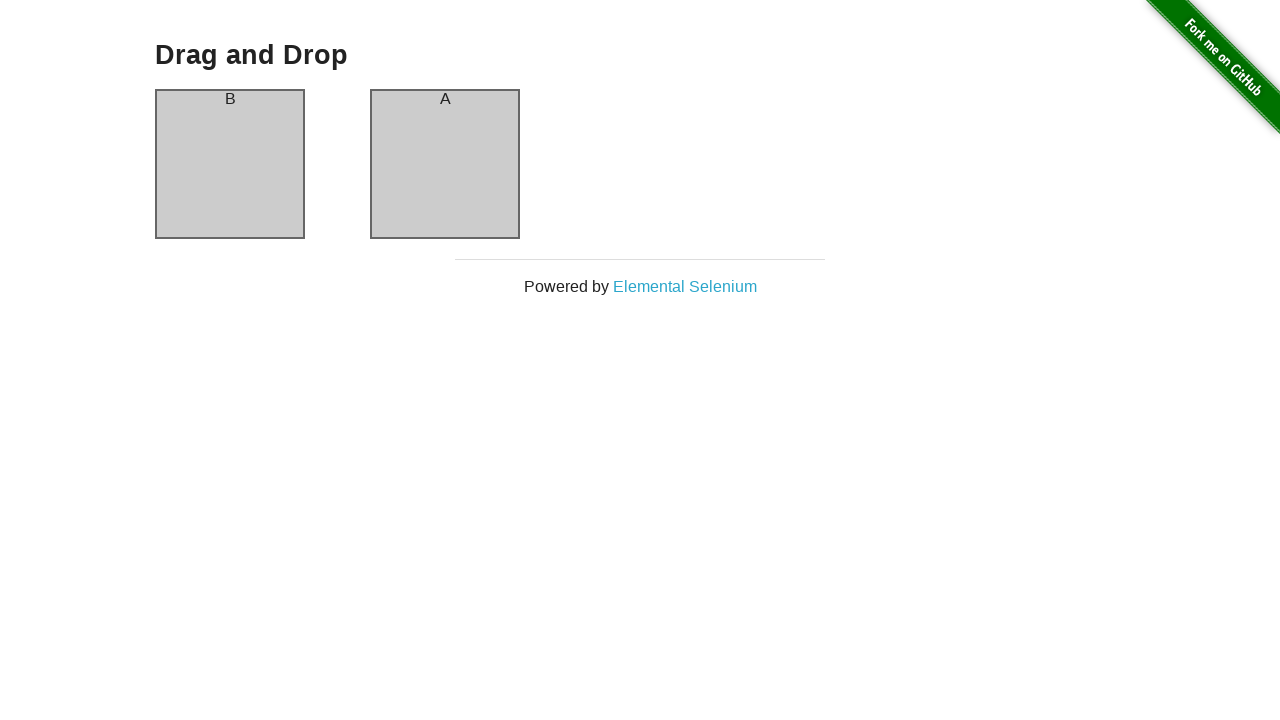